Tests marking individual todo items as complete by checking their checkboxes

Starting URL: https://demo.playwright.dev/todomvc

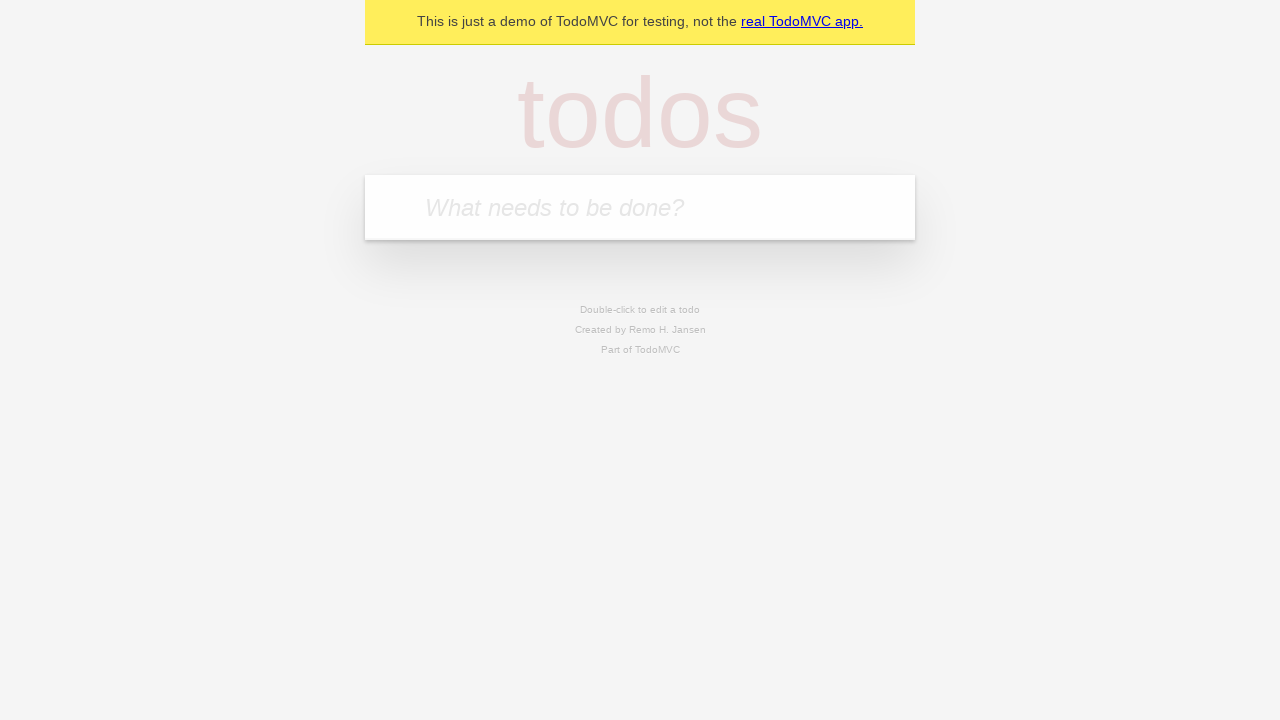

Filled todo input field with 'buy some cheese' on internal:attr=[placeholder="What needs to be done?"i]
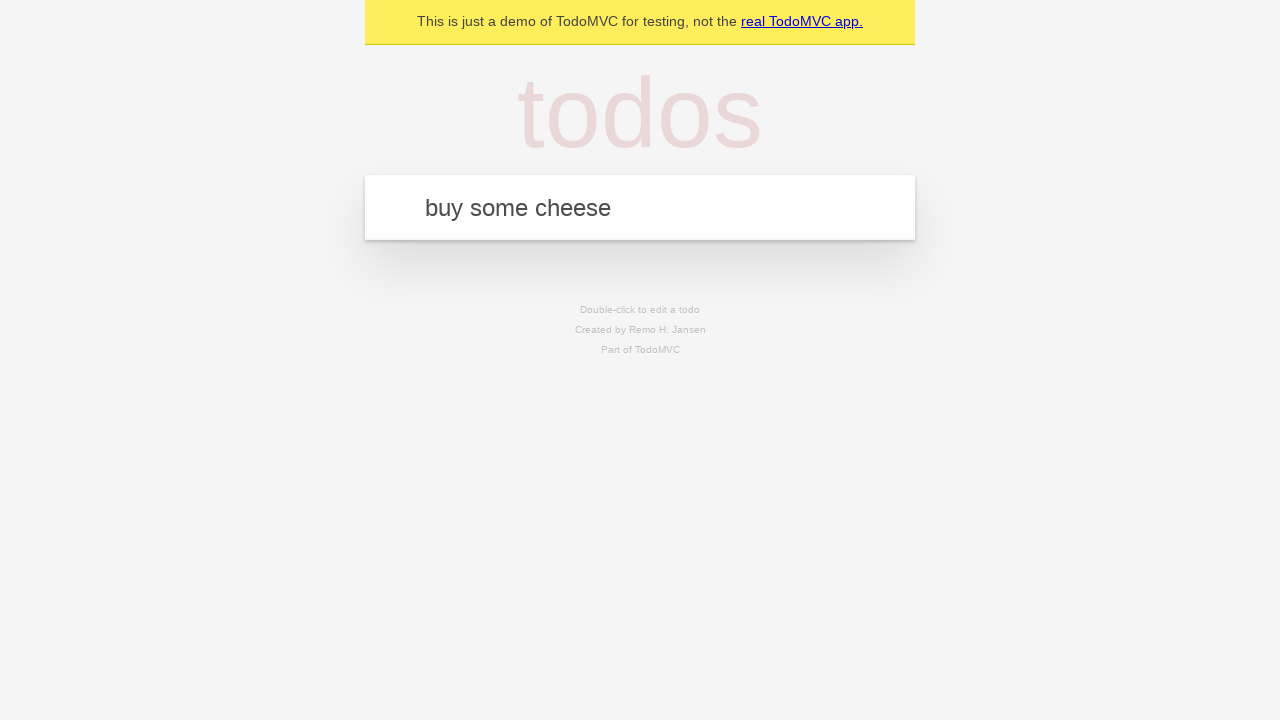

Pressed Enter to create todo item 'buy some cheese' on internal:attr=[placeholder="What needs to be done?"i]
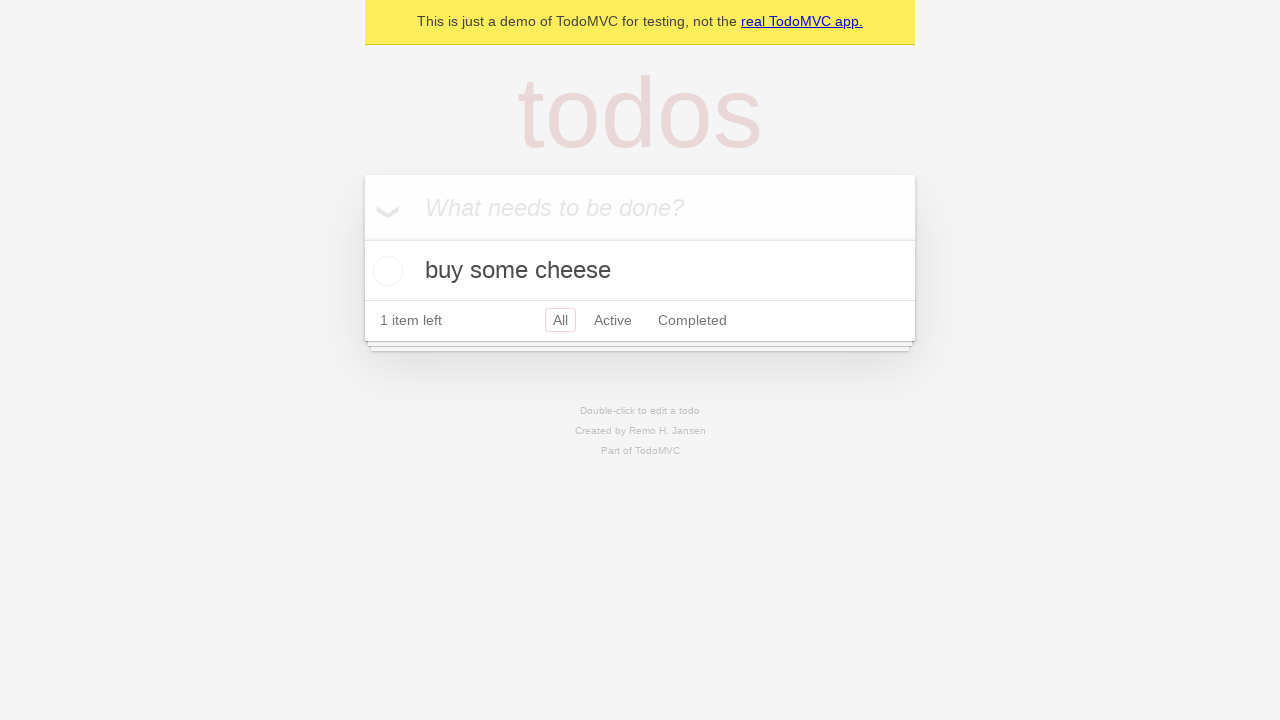

Filled todo input field with 'feed the cat' on internal:attr=[placeholder="What needs to be done?"i]
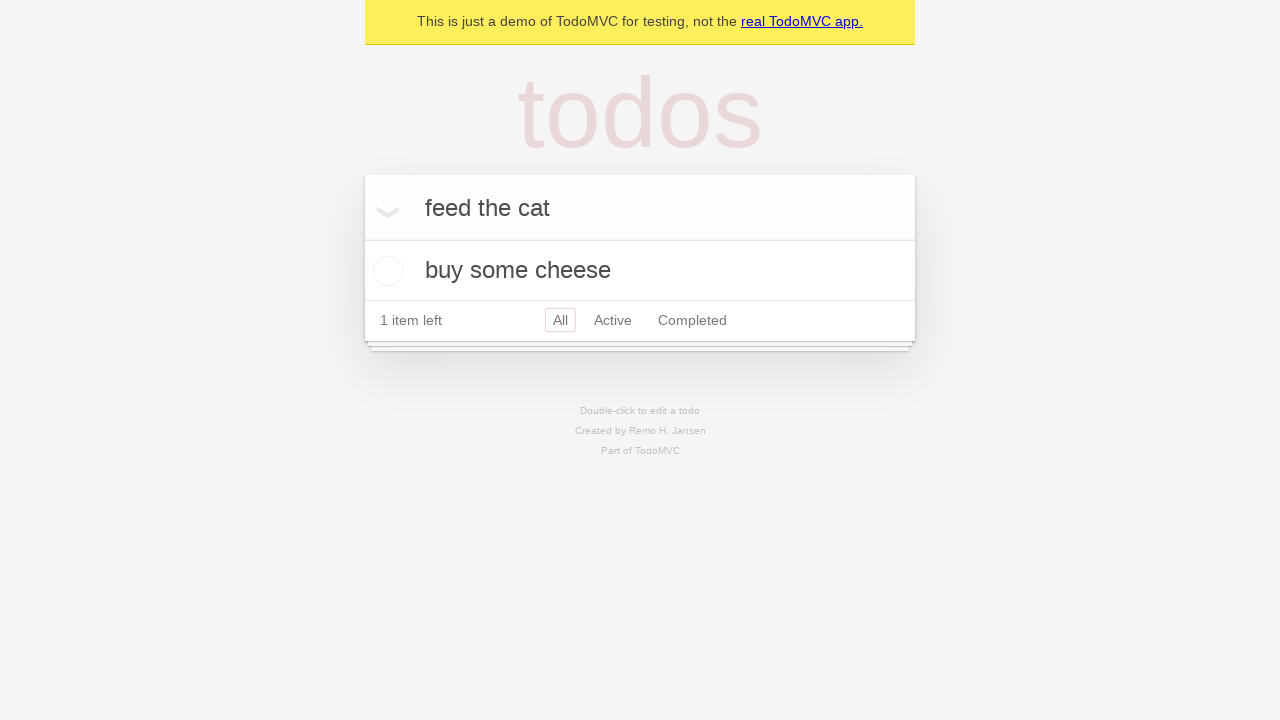

Pressed Enter to create todo item 'feed the cat' on internal:attr=[placeholder="What needs to be done?"i]
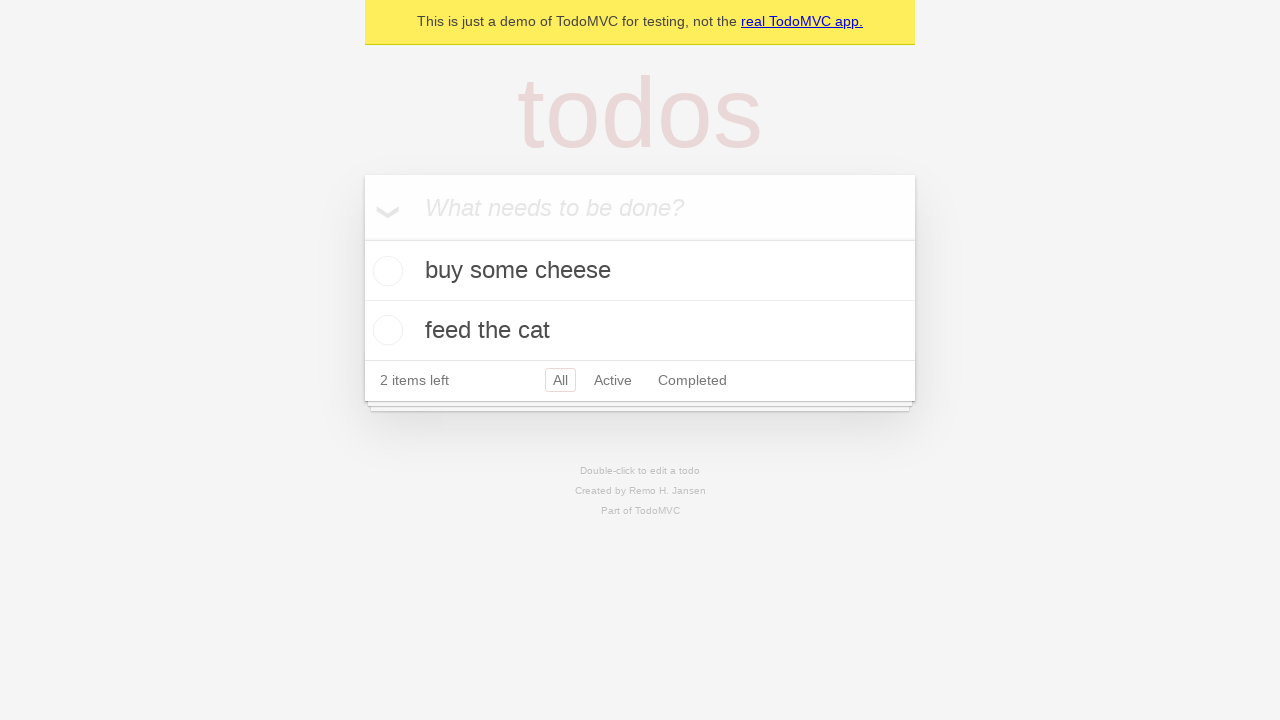

Waited for both todo items to appear in the DOM
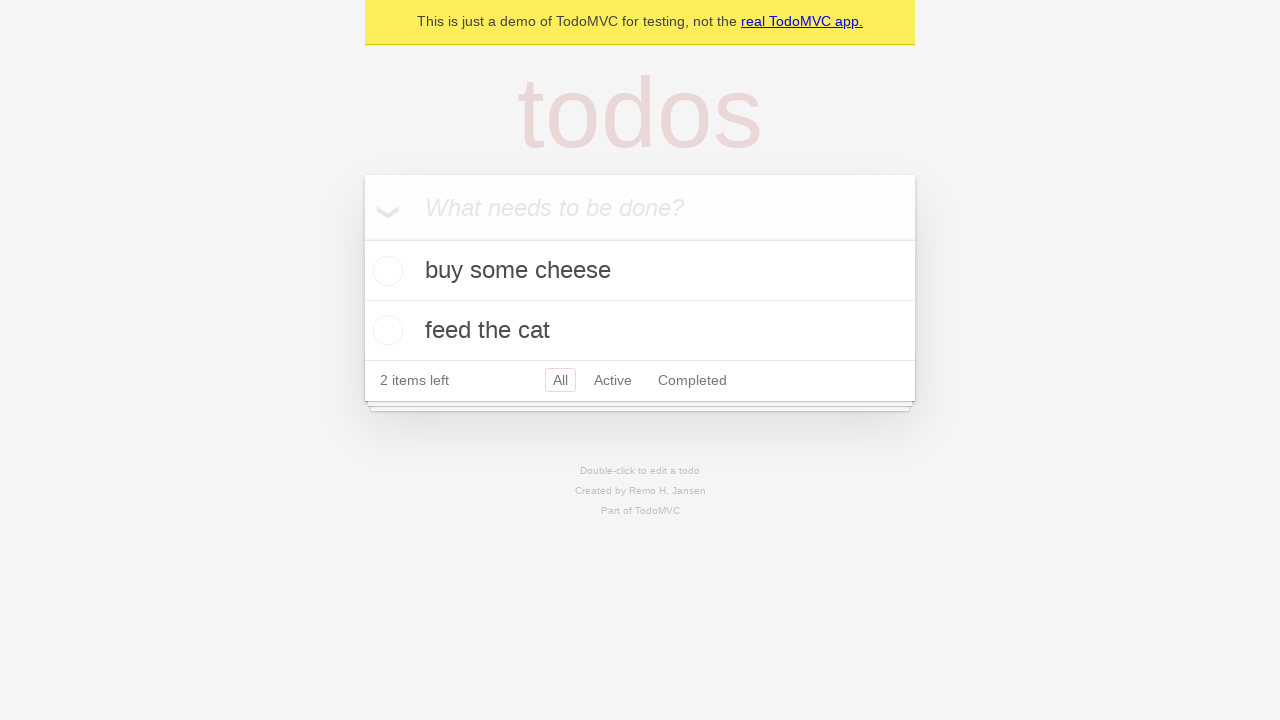

Marked first todo item 'buy some cheese' as complete at (385, 271) on internal:testid=[data-testid="todo-item"s] >> nth=0 >> internal:role=checkbox
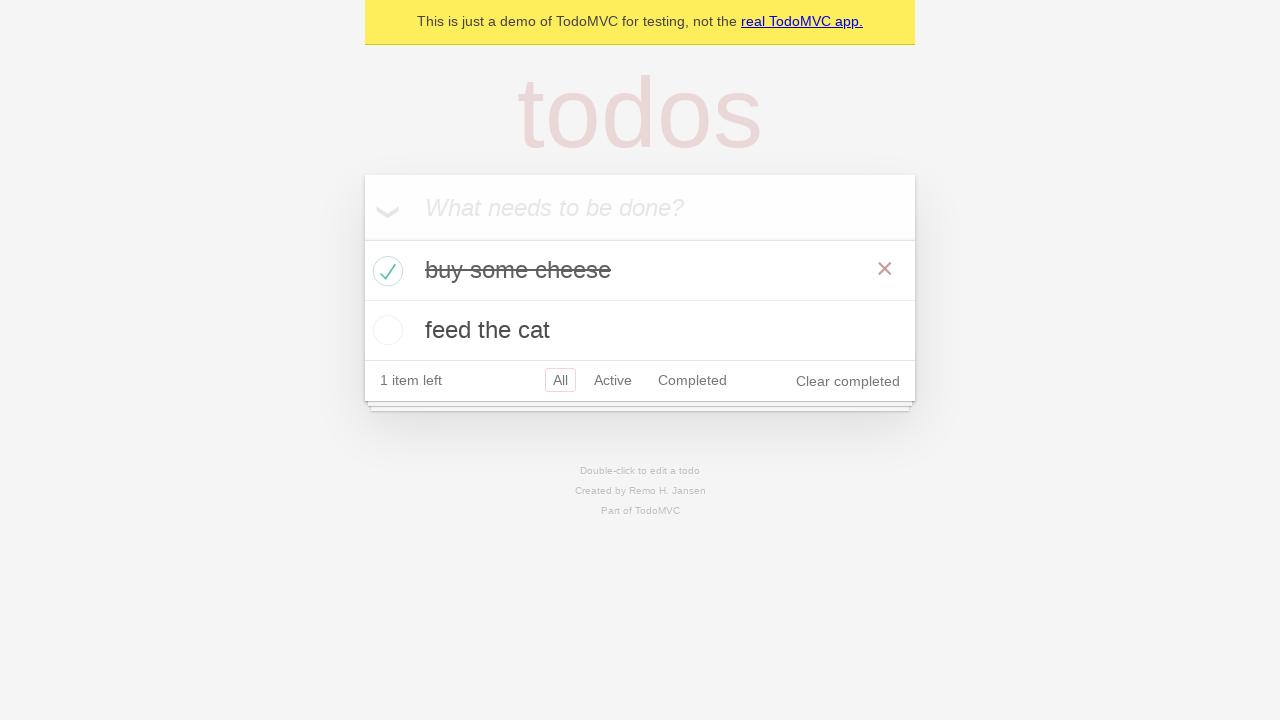

Marked second todo item 'feed the cat' as complete at (385, 330) on internal:testid=[data-testid="todo-item"s] >> nth=1 >> internal:role=checkbox
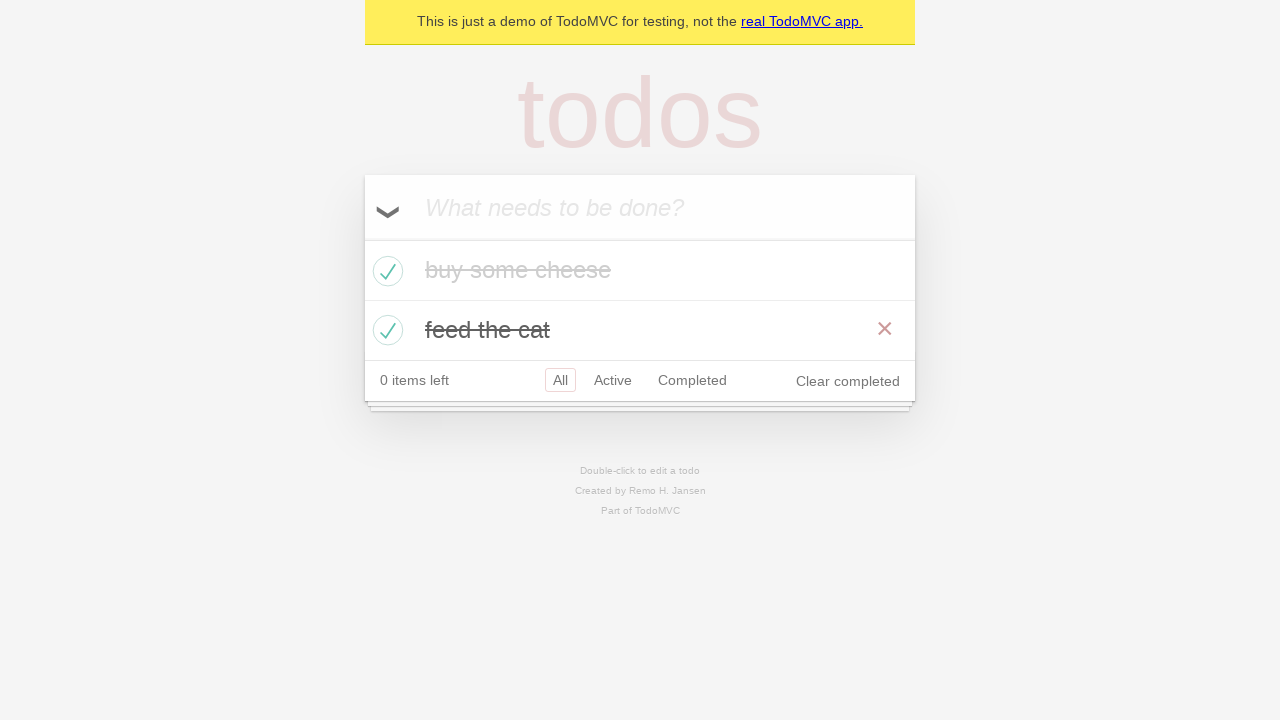

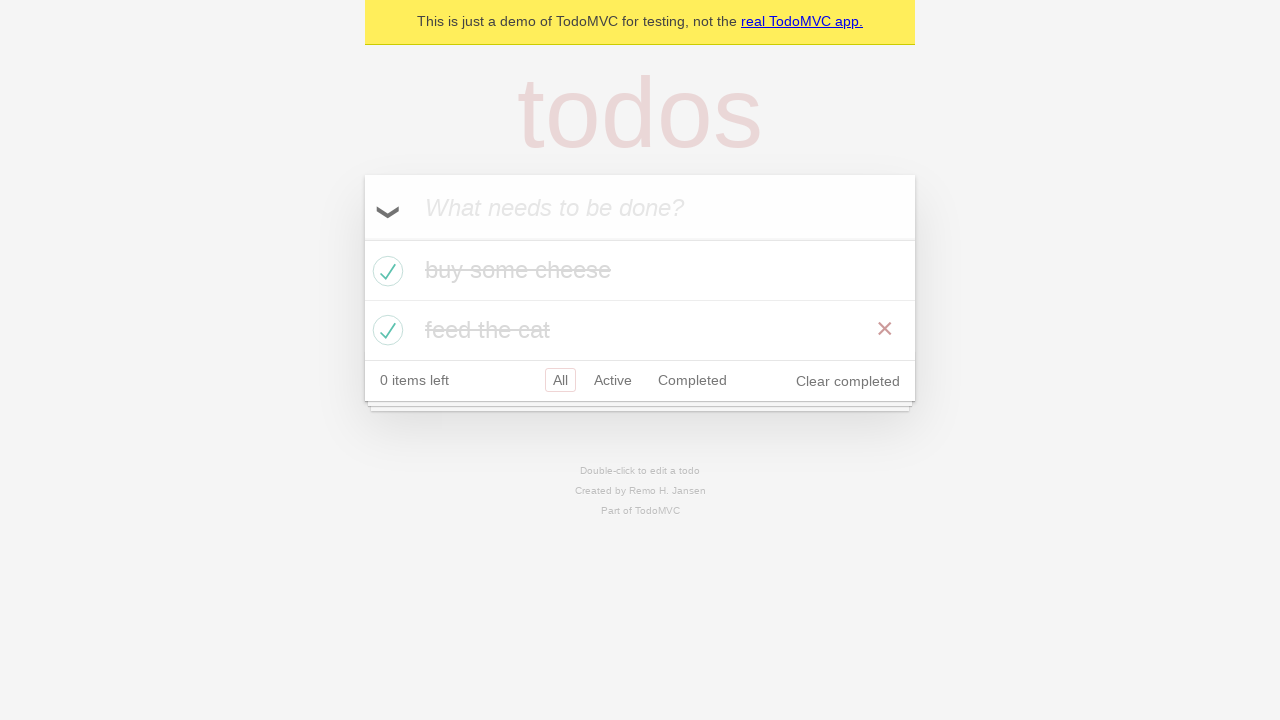